Navigates to Tailorman website and clicks on the "READY TO WEAR" menu item

Starting URL: https://www.tailorman.com/

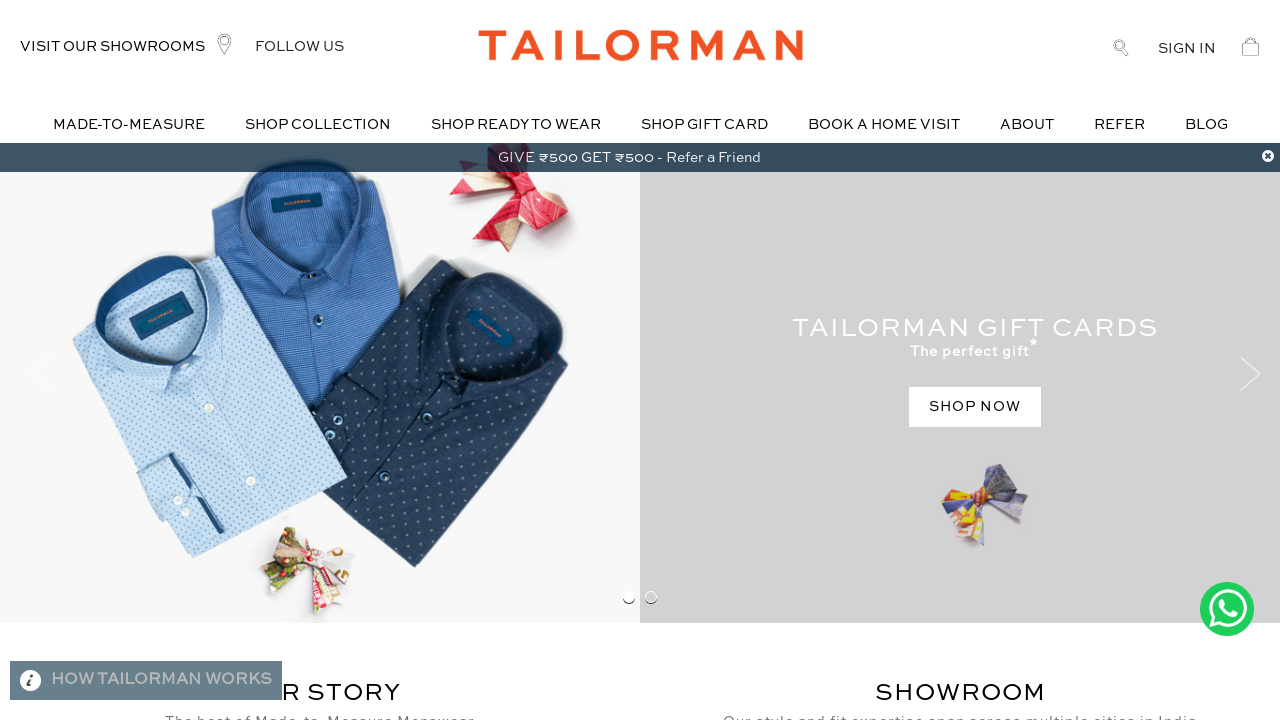

Clicked on the READY TO WEAR menu item at (516, 126) on div.headerlink.item-menu-cls:has-text("READY TO WEAR")
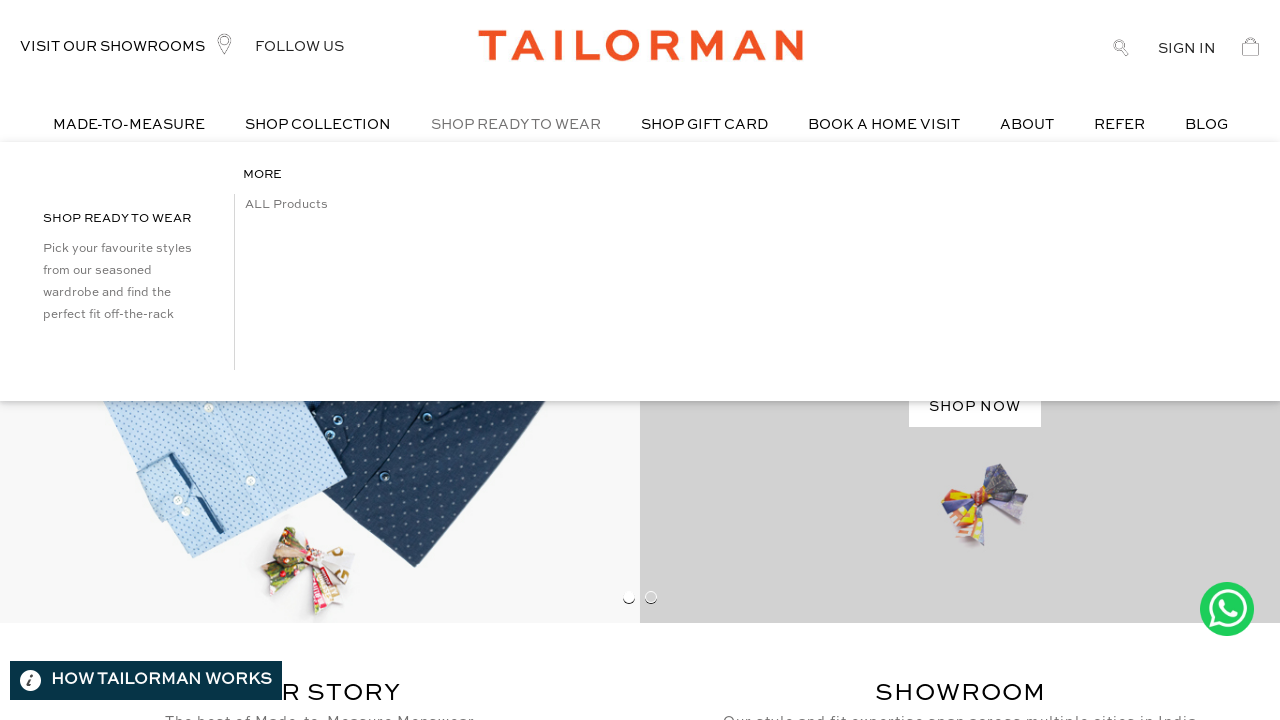

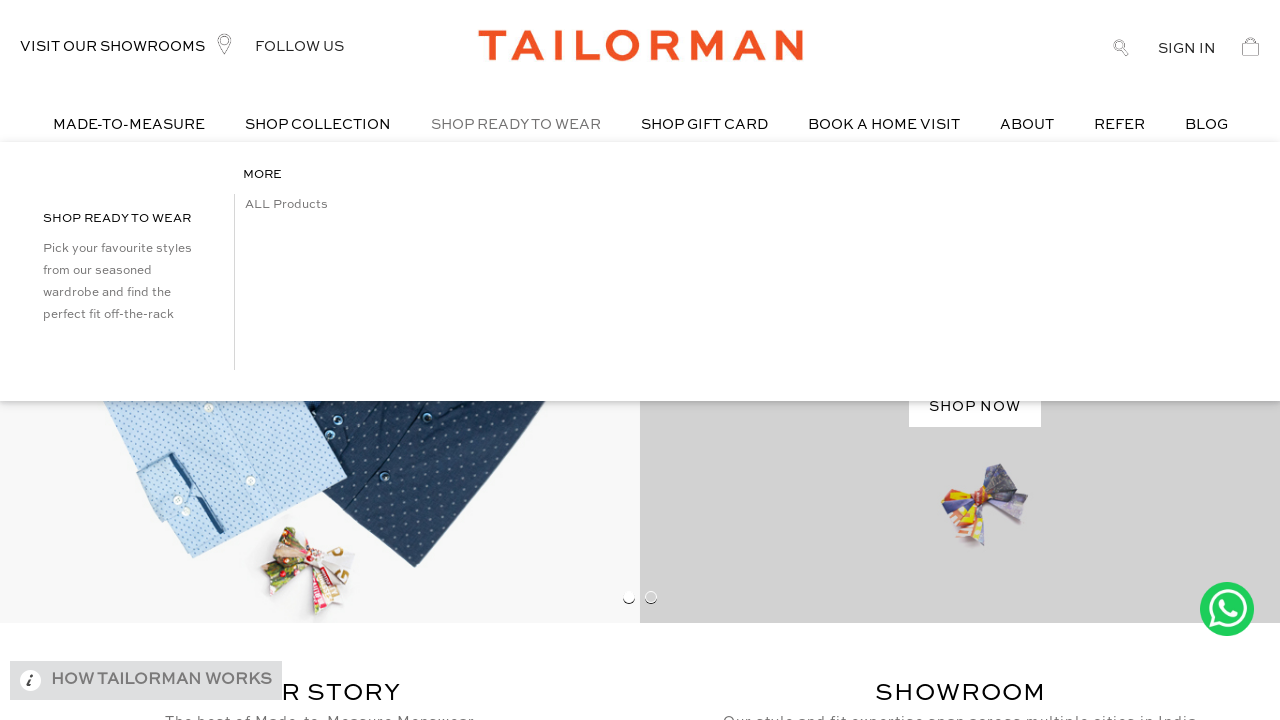